Tests drag and drop functionality on the jQuery UI demo page by switching to an iframe and dragging an element onto a drop target

Starting URL: https://jqueryui.com/droppable/

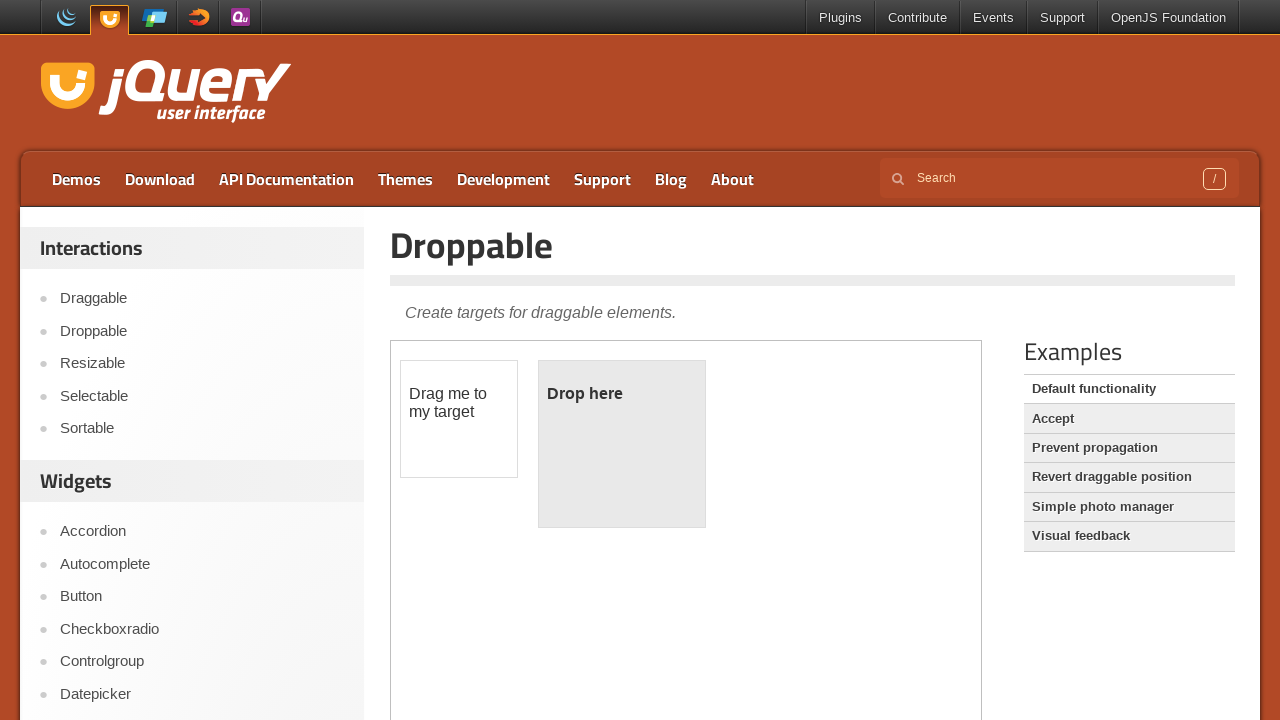

Navigated to jQuery UI droppable demo page
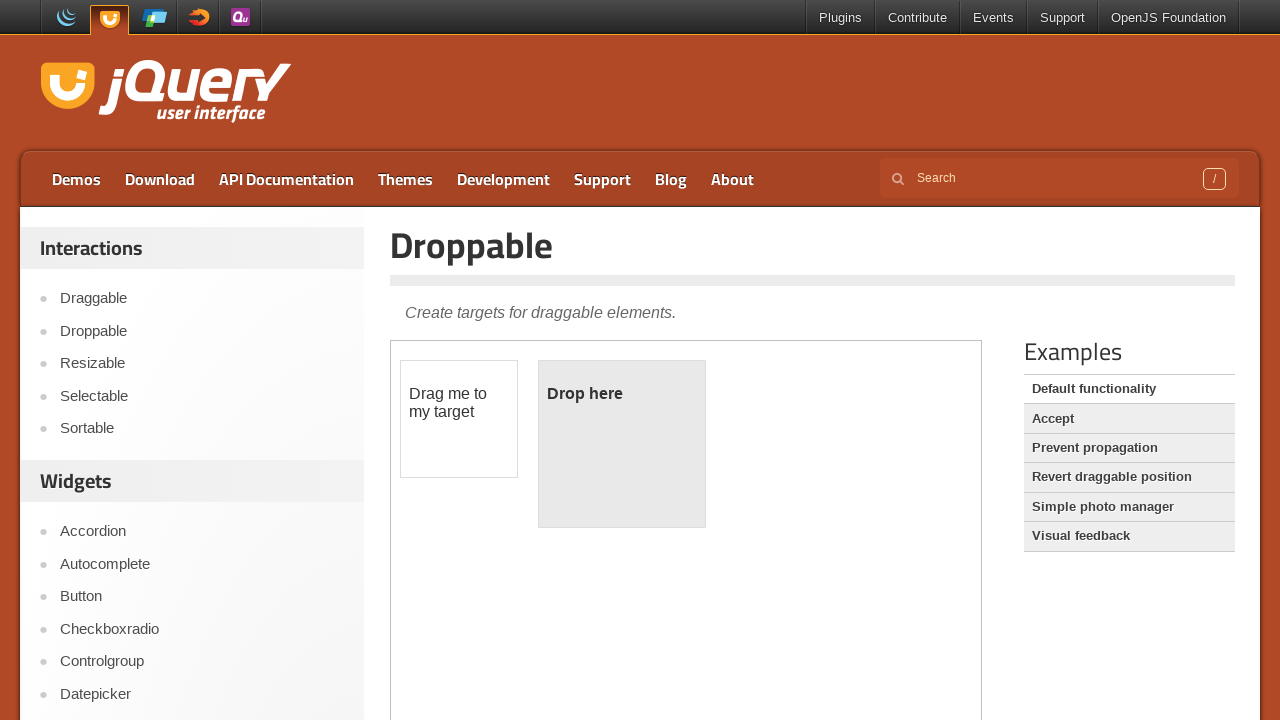

Located demo iframe
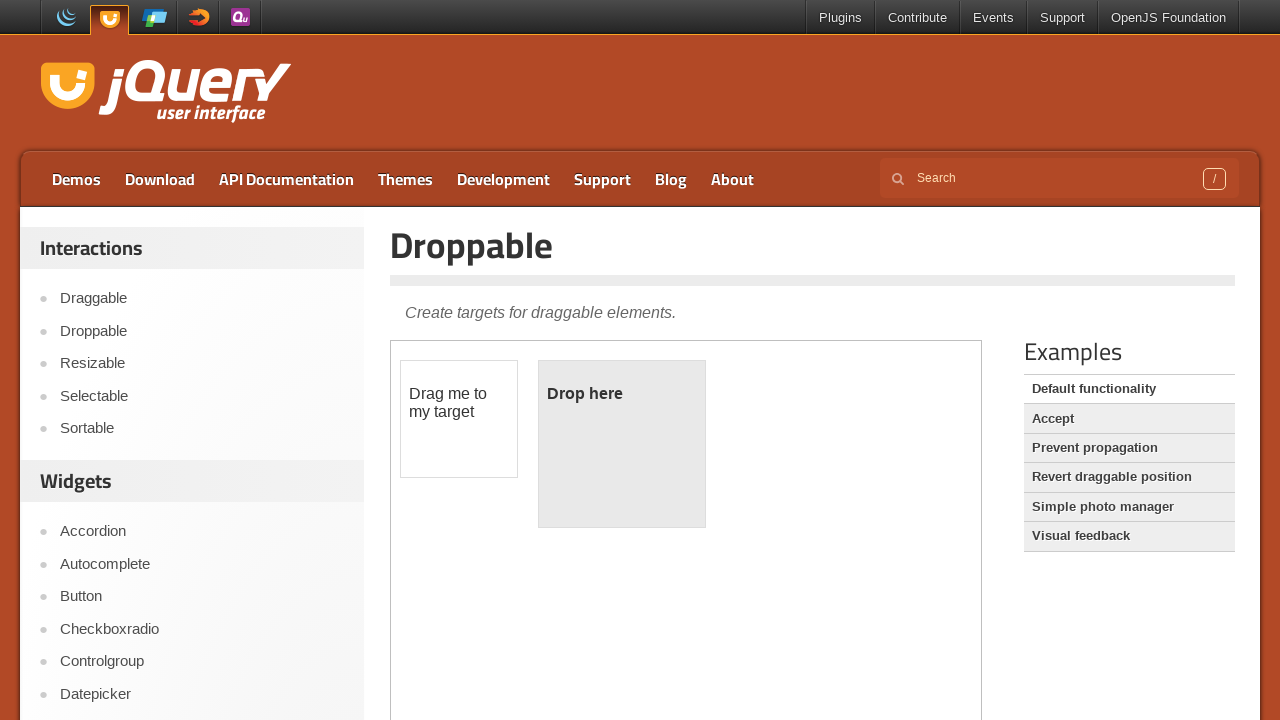

Located draggable element in iframe
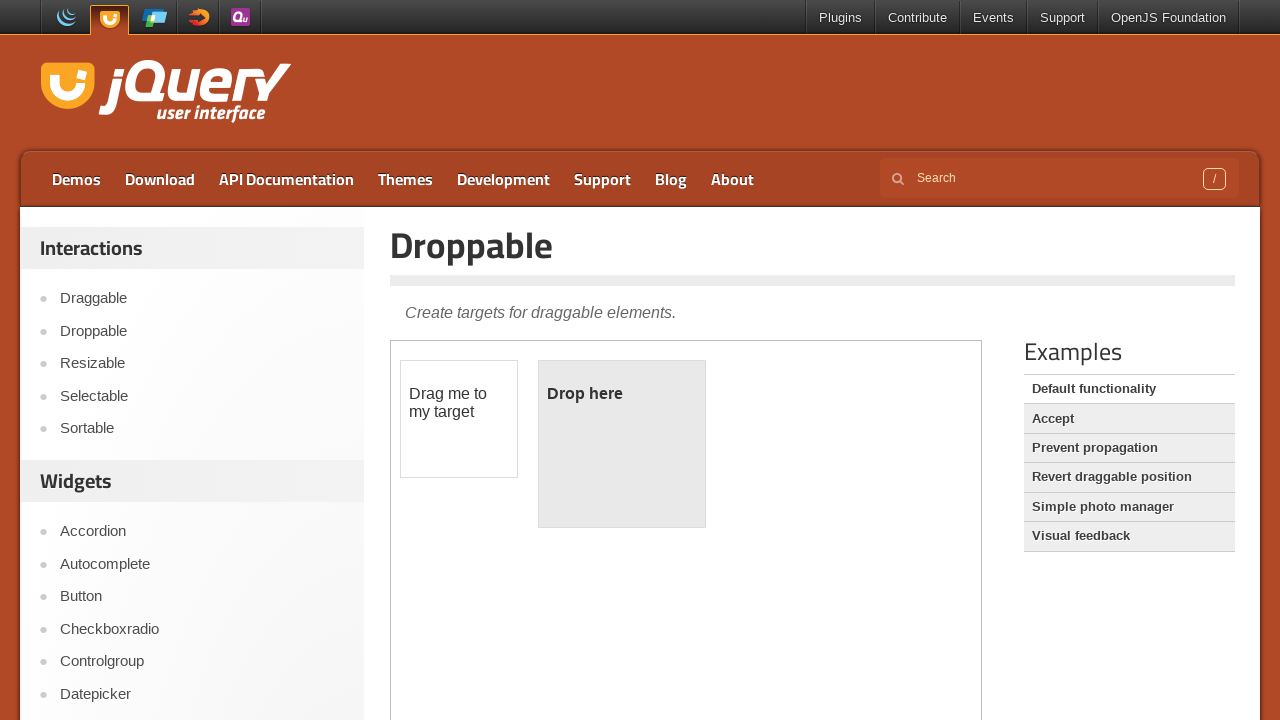

Located droppable target element in iframe
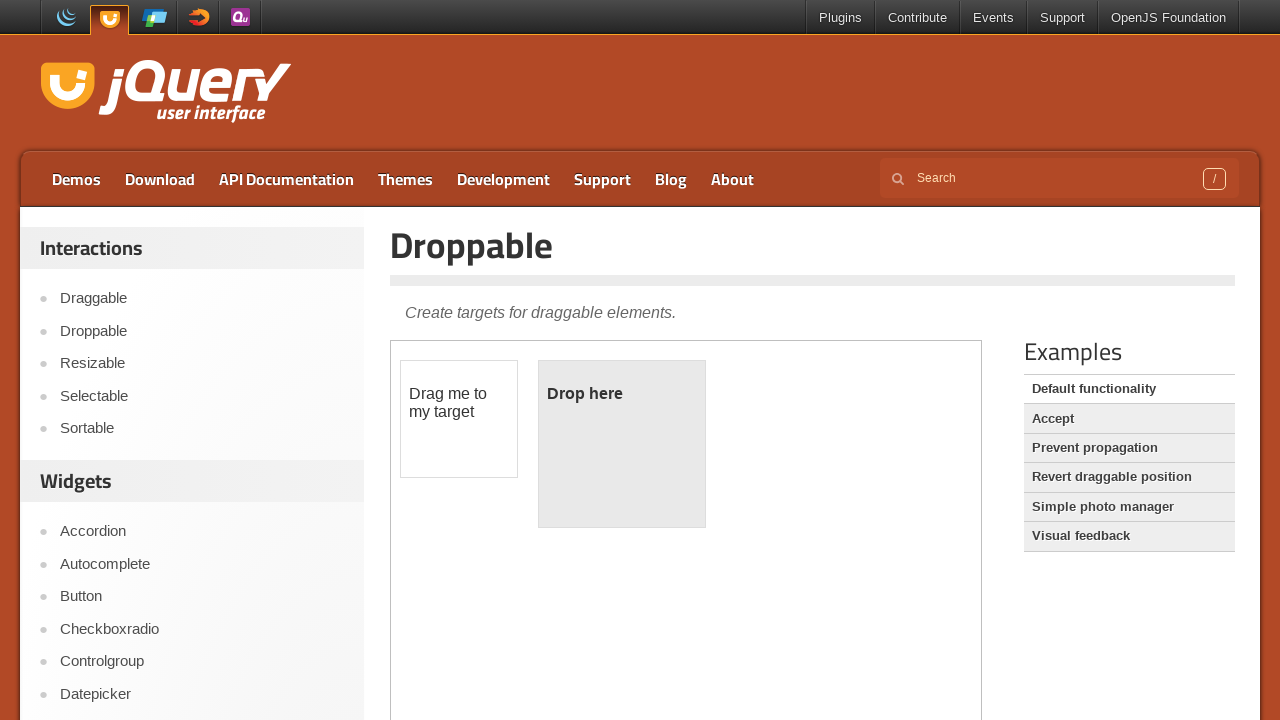

Dragged draggable element onto droppable target at (622, 444)
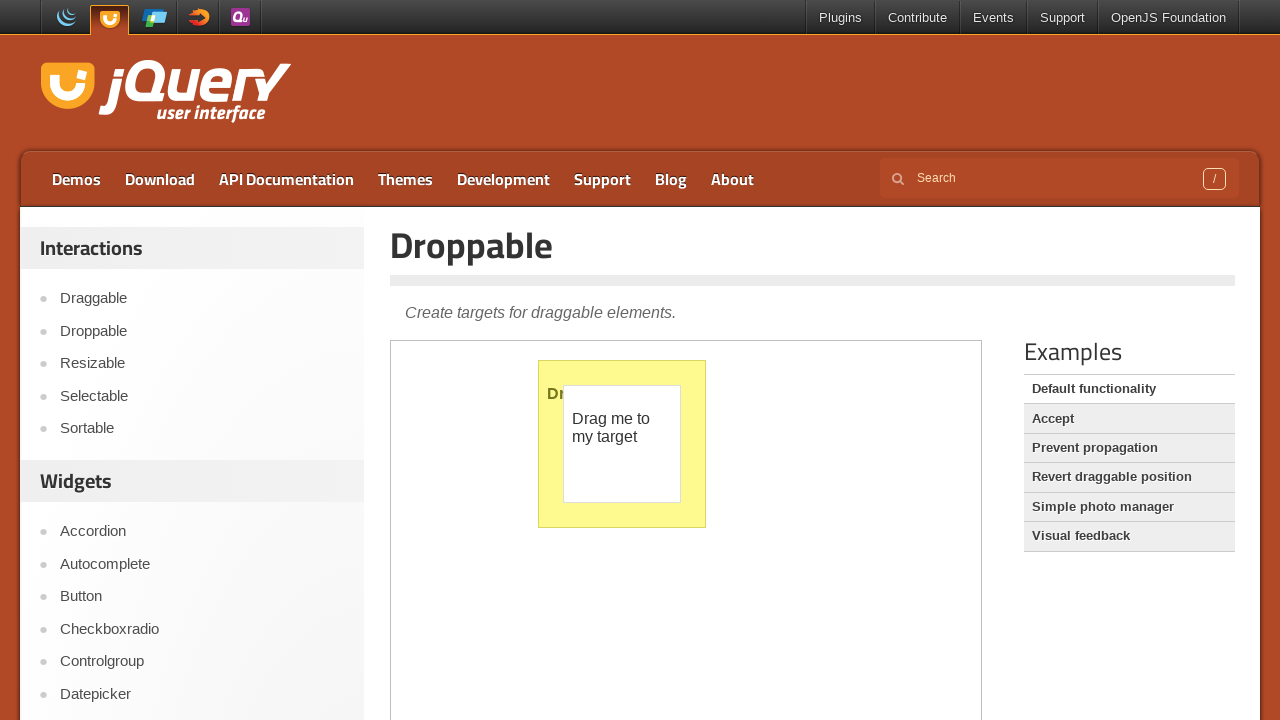

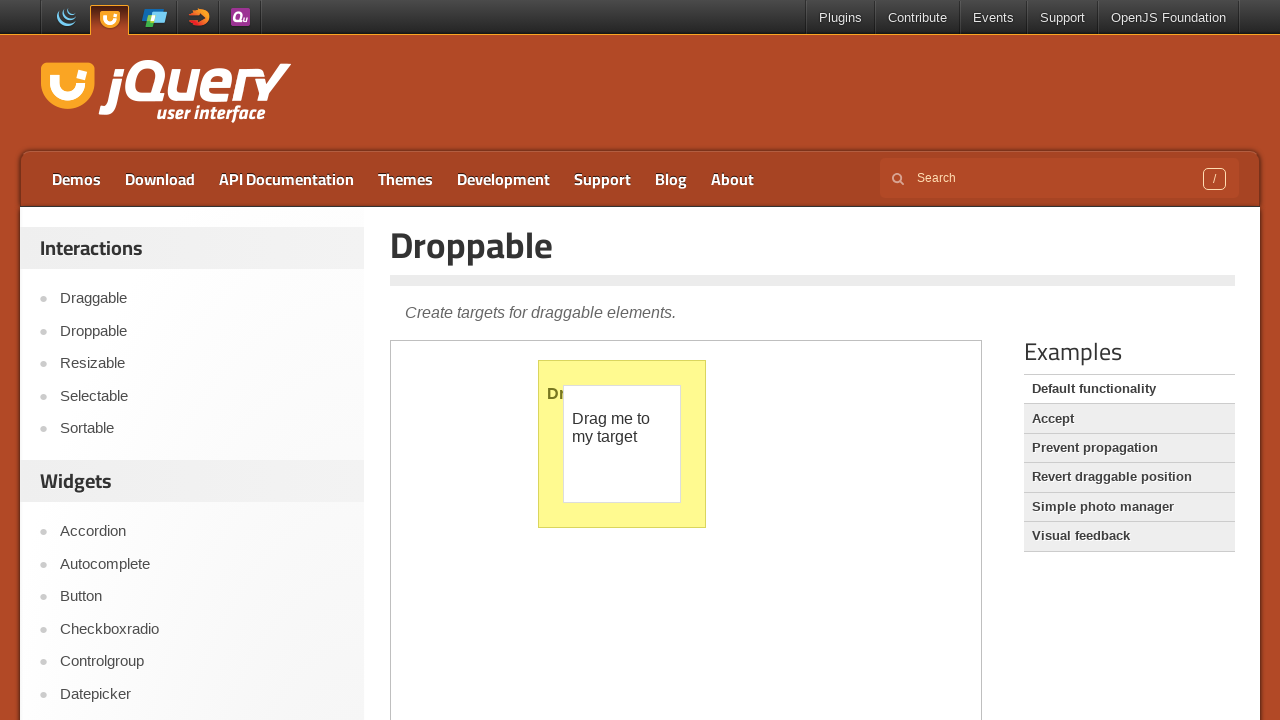